Tests un-marking todo items as complete by checking and then unchecking the checkbox

Starting URL: https://demo.playwright.dev/todomvc

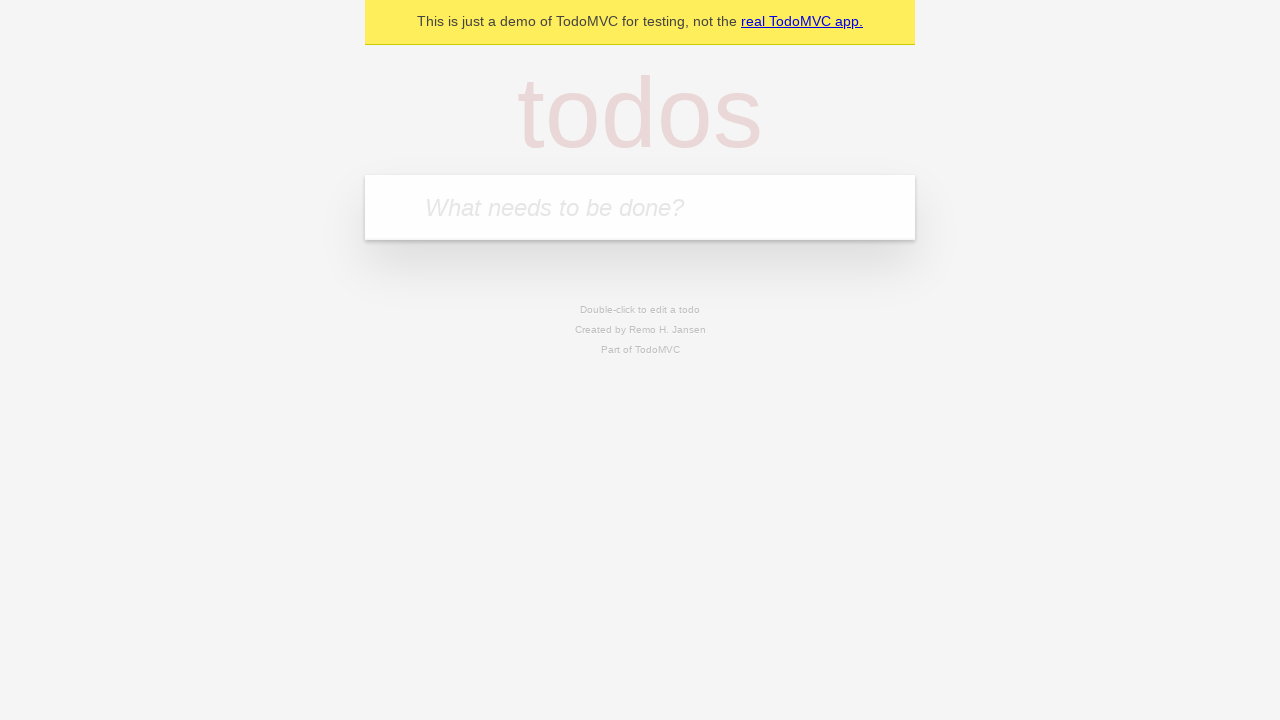

Filled todo input with 'buy some cheese' on internal:attr=[placeholder="What needs to be done?"i]
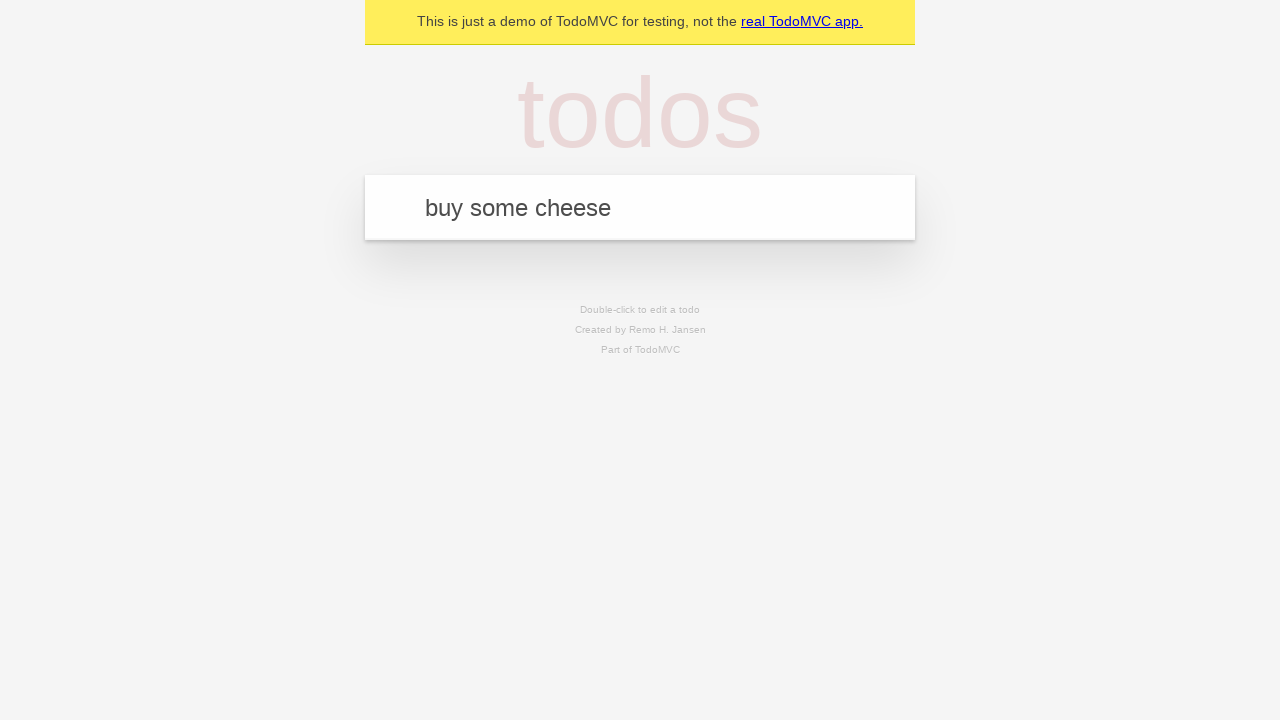

Pressed Enter to create first todo item on internal:attr=[placeholder="What needs to be done?"i]
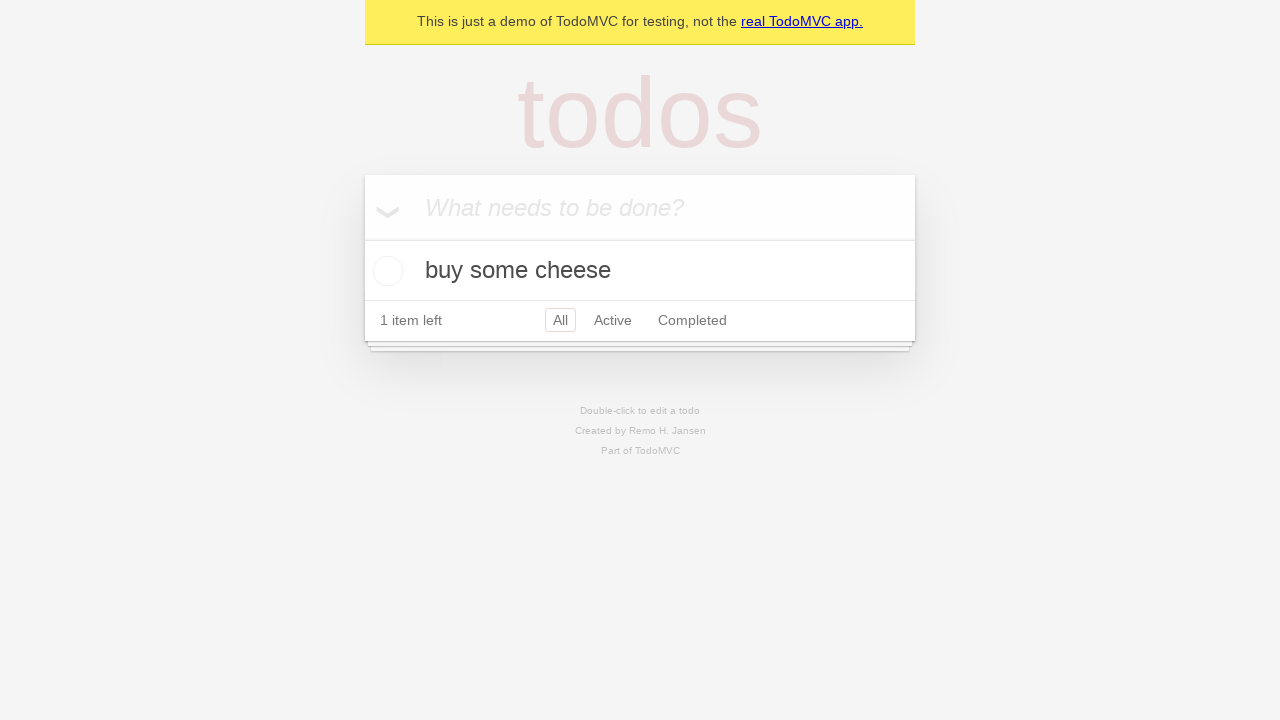

Filled todo input with 'feed the cat' on internal:attr=[placeholder="What needs to be done?"i]
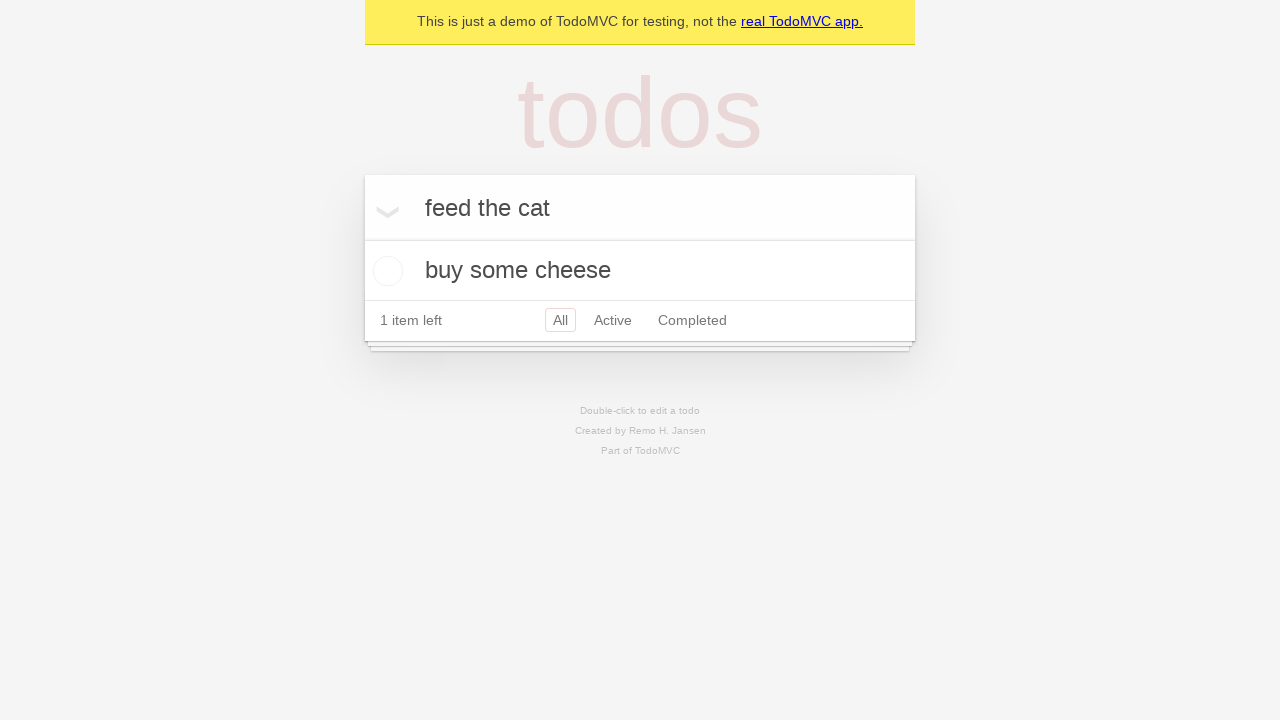

Pressed Enter to create second todo item on internal:attr=[placeholder="What needs to be done?"i]
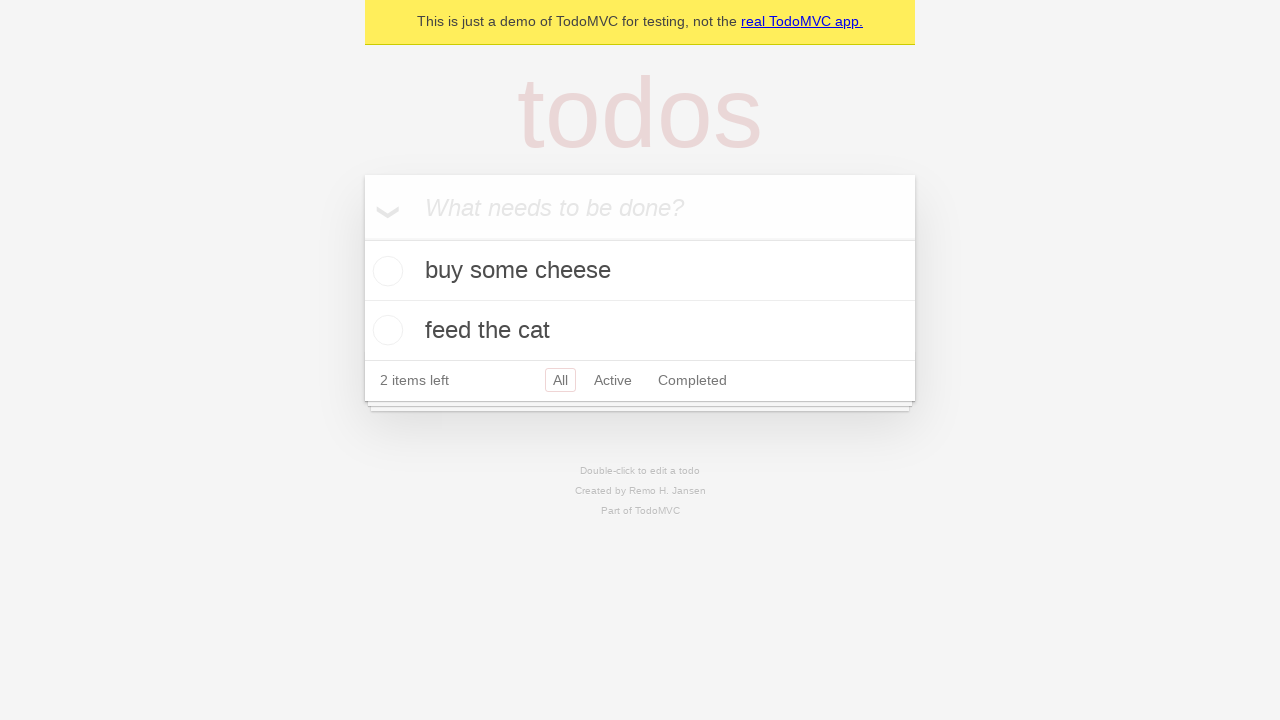

Located first todo item
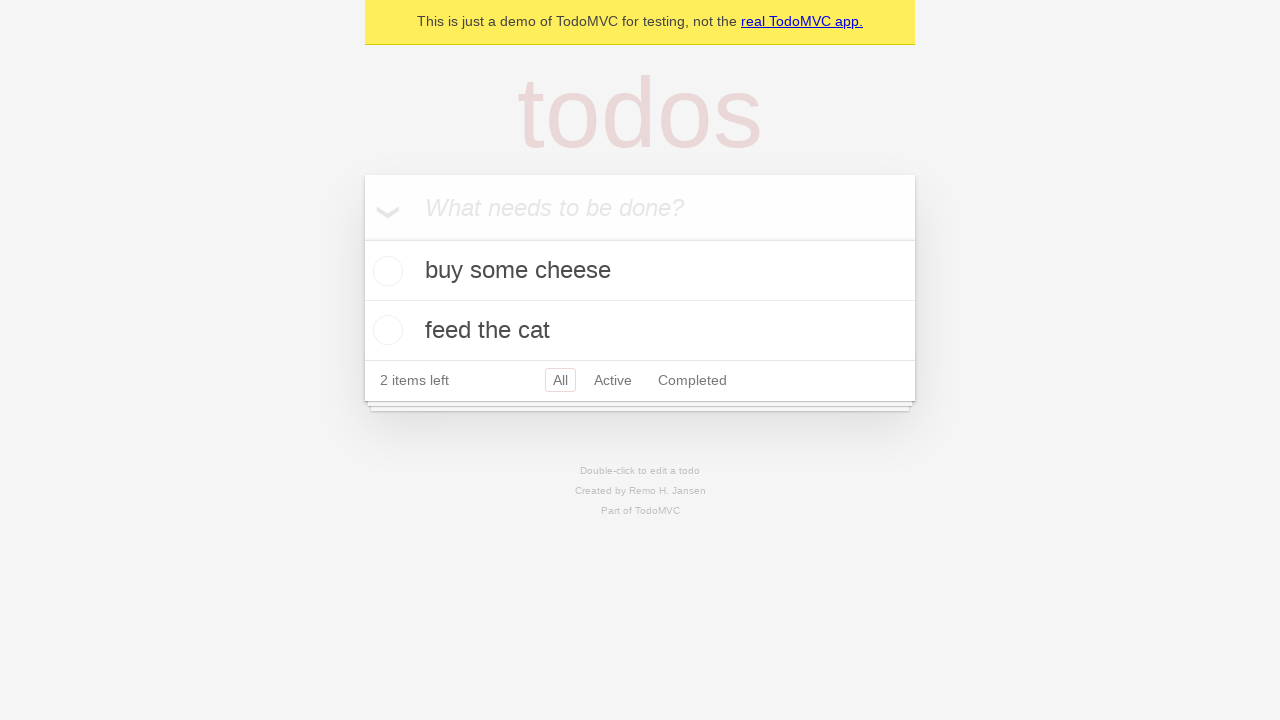

Located checkbox for first todo item
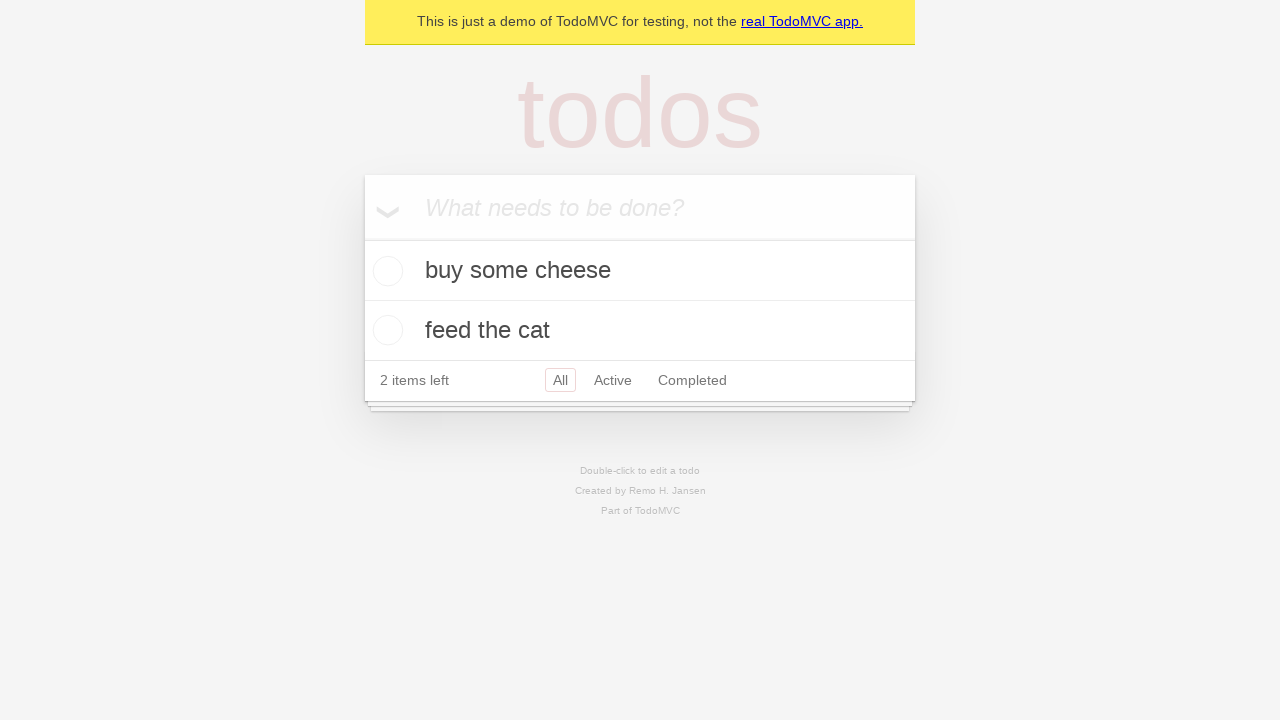

Checked the first todo item as complete at (385, 271) on internal:testid=[data-testid="todo-item"s] >> nth=0 >> internal:role=checkbox
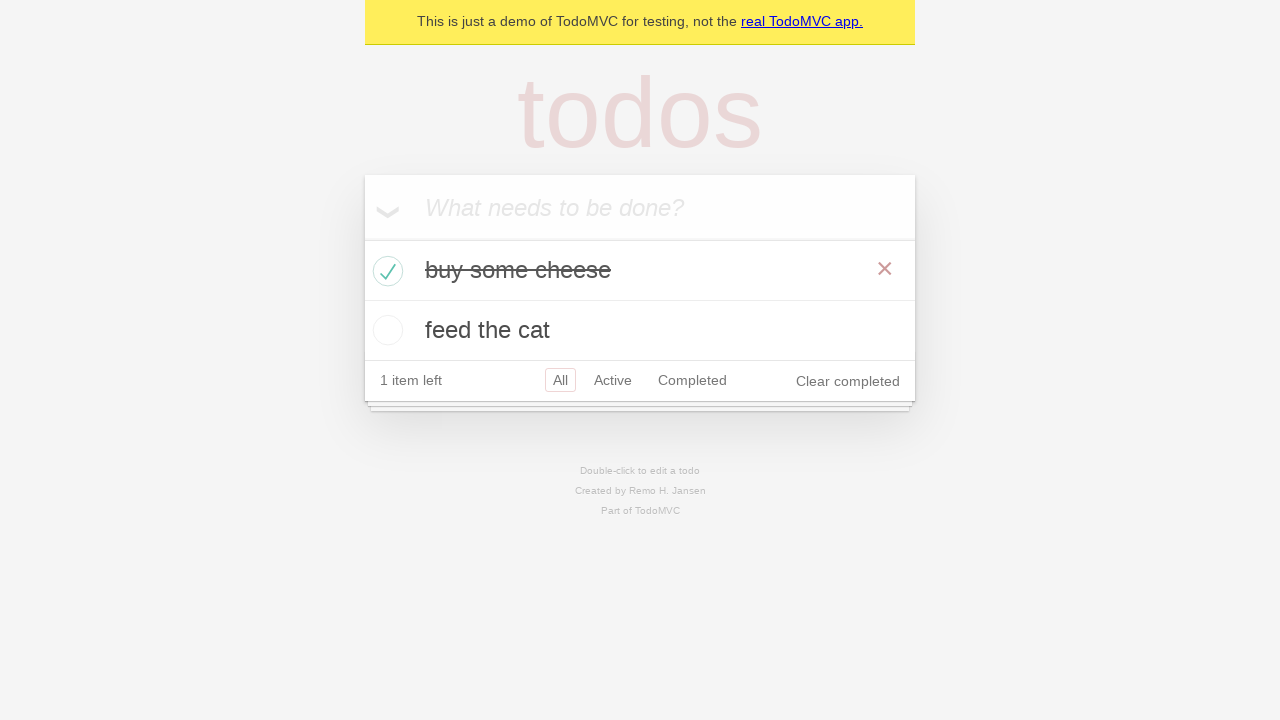

Unchecked the first todo item to mark it as incomplete at (385, 271) on internal:testid=[data-testid="todo-item"s] >> nth=0 >> internal:role=checkbox
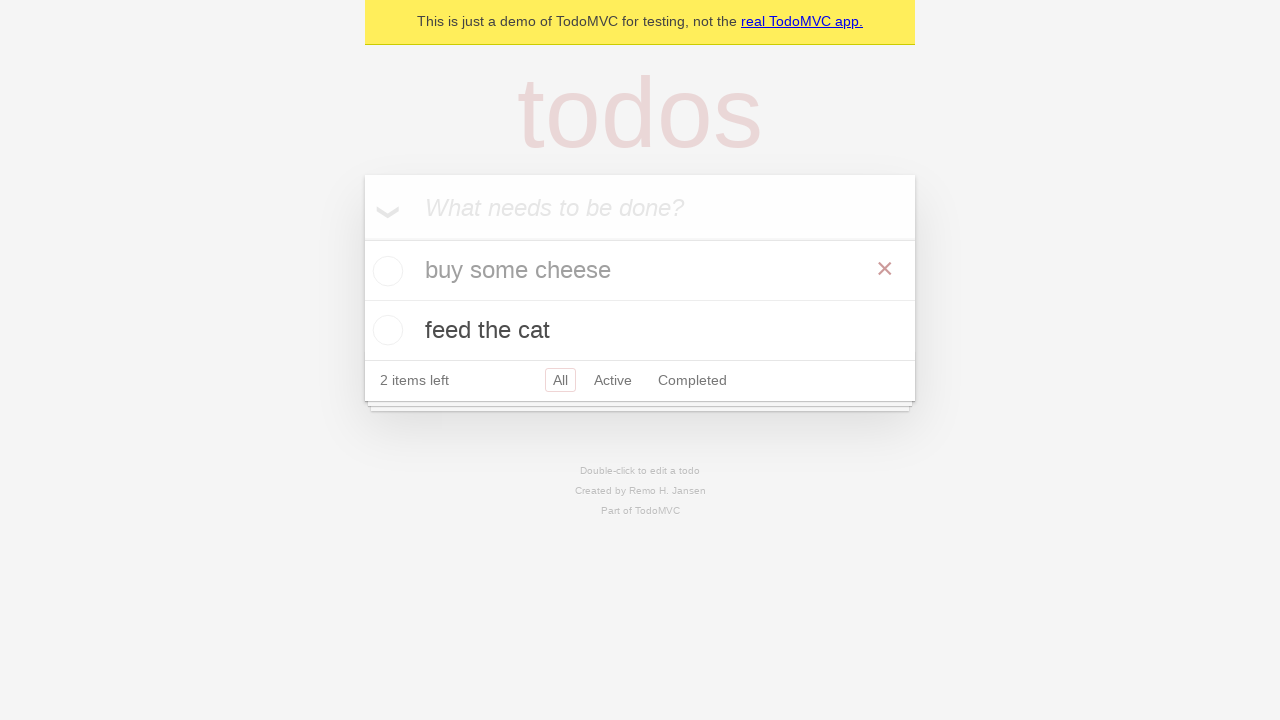

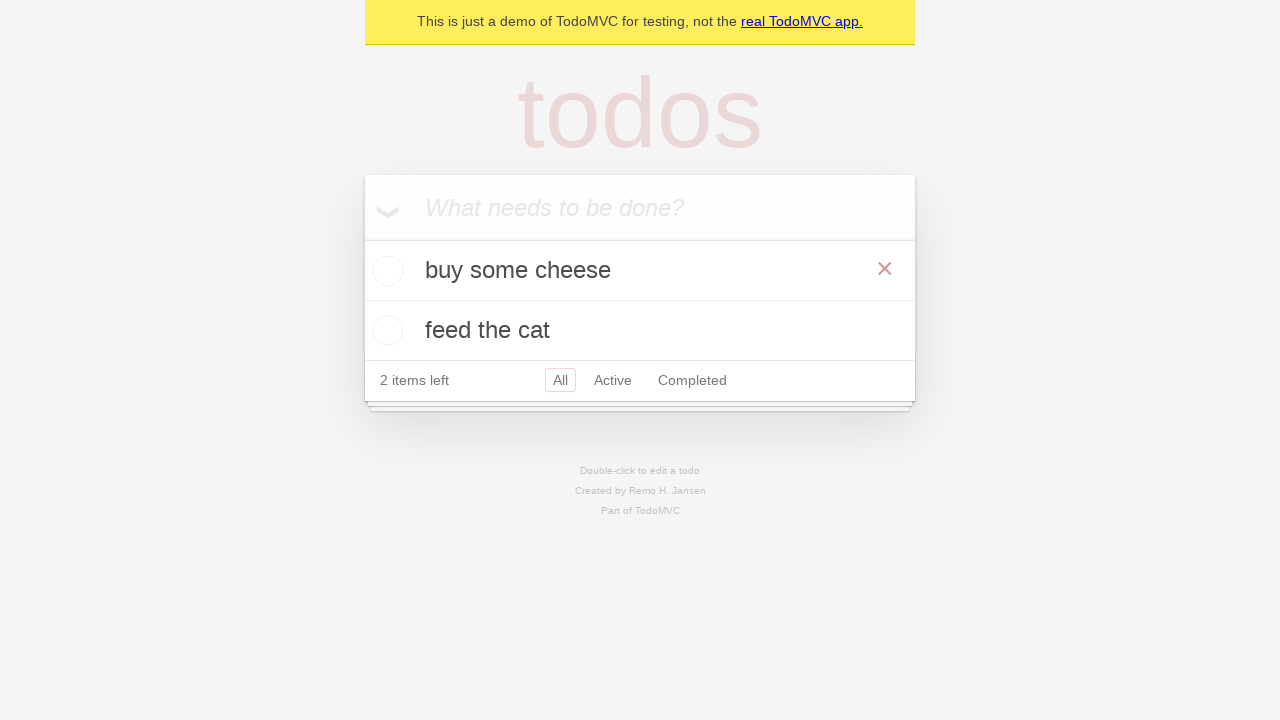